Tests a math form by reading a value from the page, calculating a mathematical formula (log of absolute value of 12*sin(x)), filling in the answer, checking required checkboxes, and submitting the form.

Starting URL: https://suninjuly.github.io/math.html

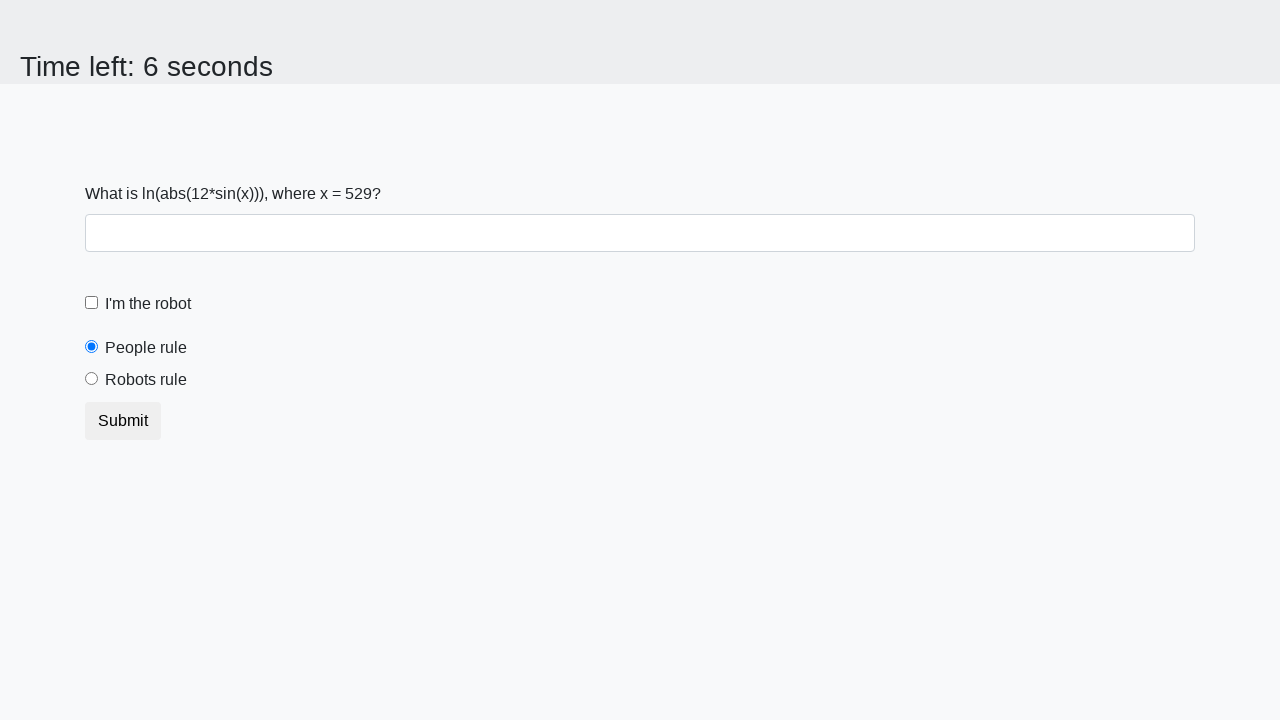

Retrieved x value from page element #input_value
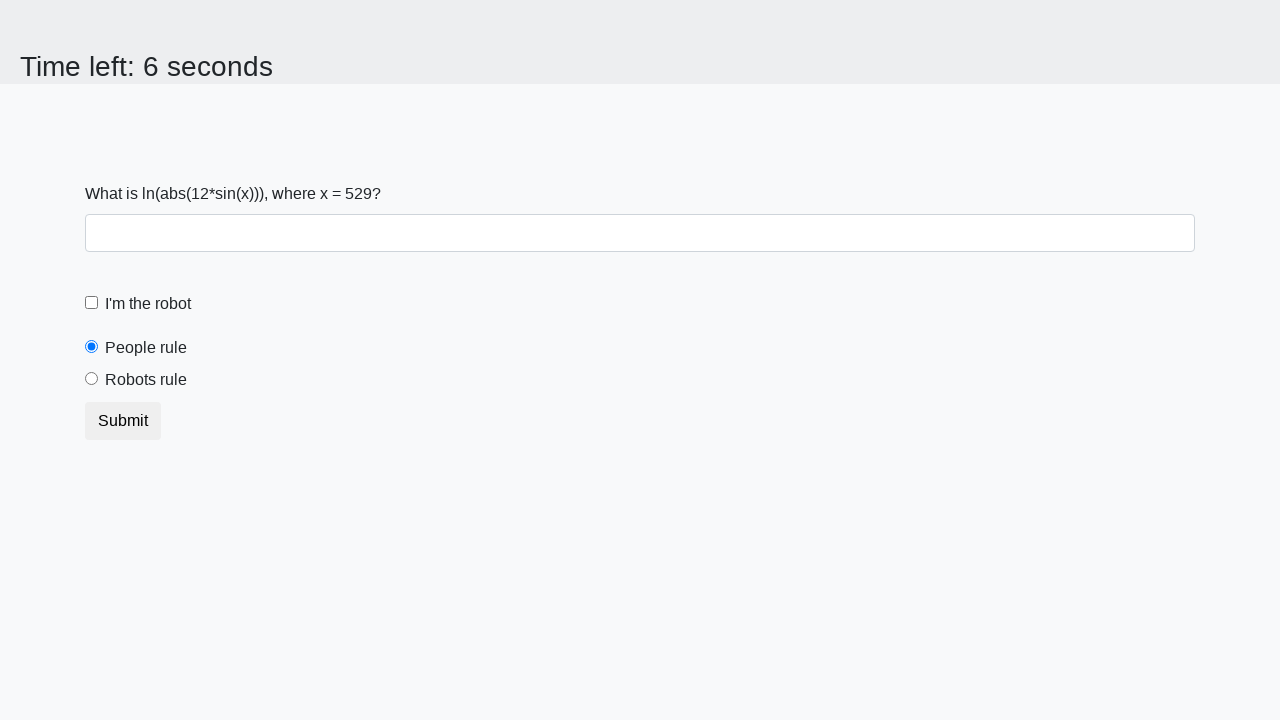

Calculated answer using formula log(|12*sin(529)|) = 2.4192715783616126
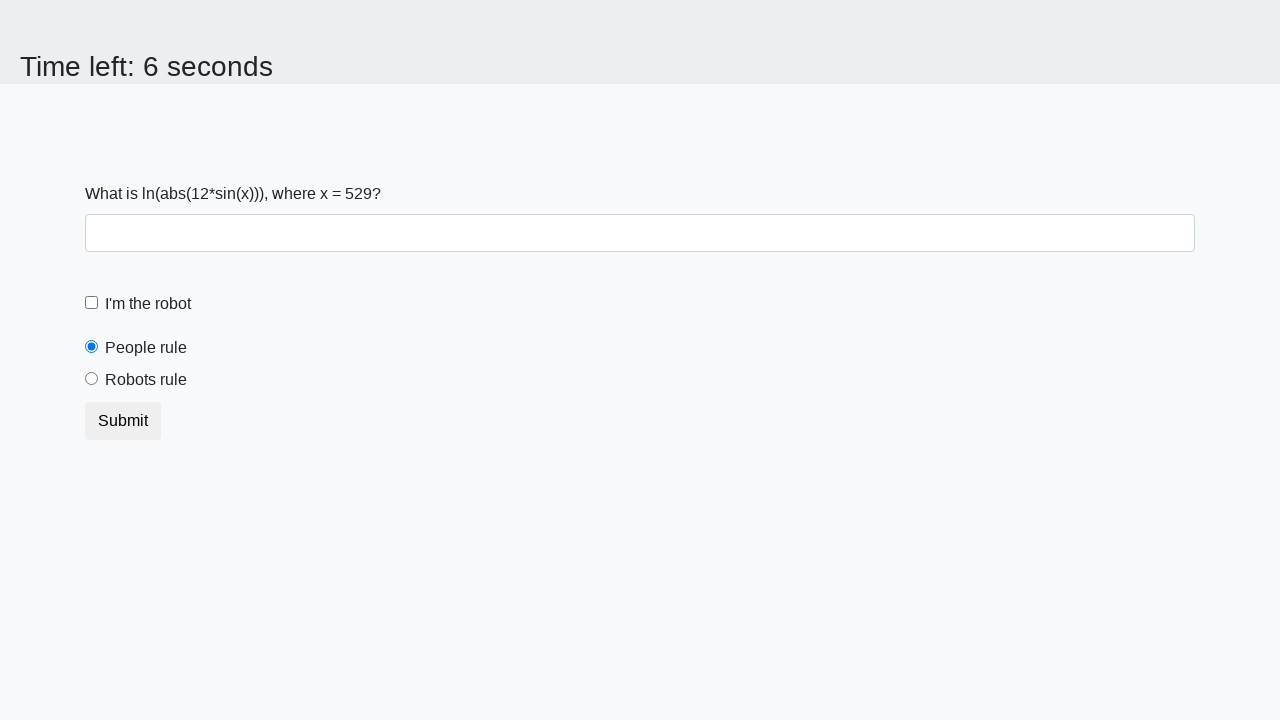

Filled answer field with calculated value 2.4192715783616126 on #answer
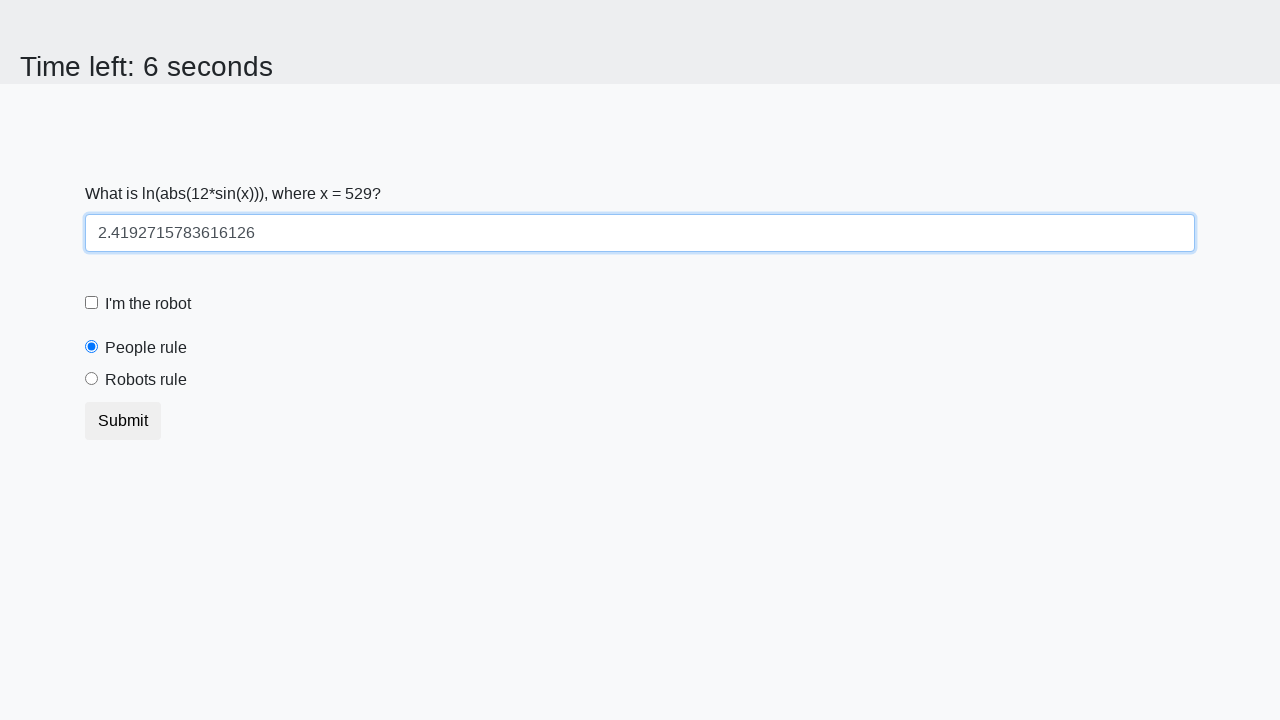

Checked the robot checkbox at (148, 304) on label[for='robotCheckbox']
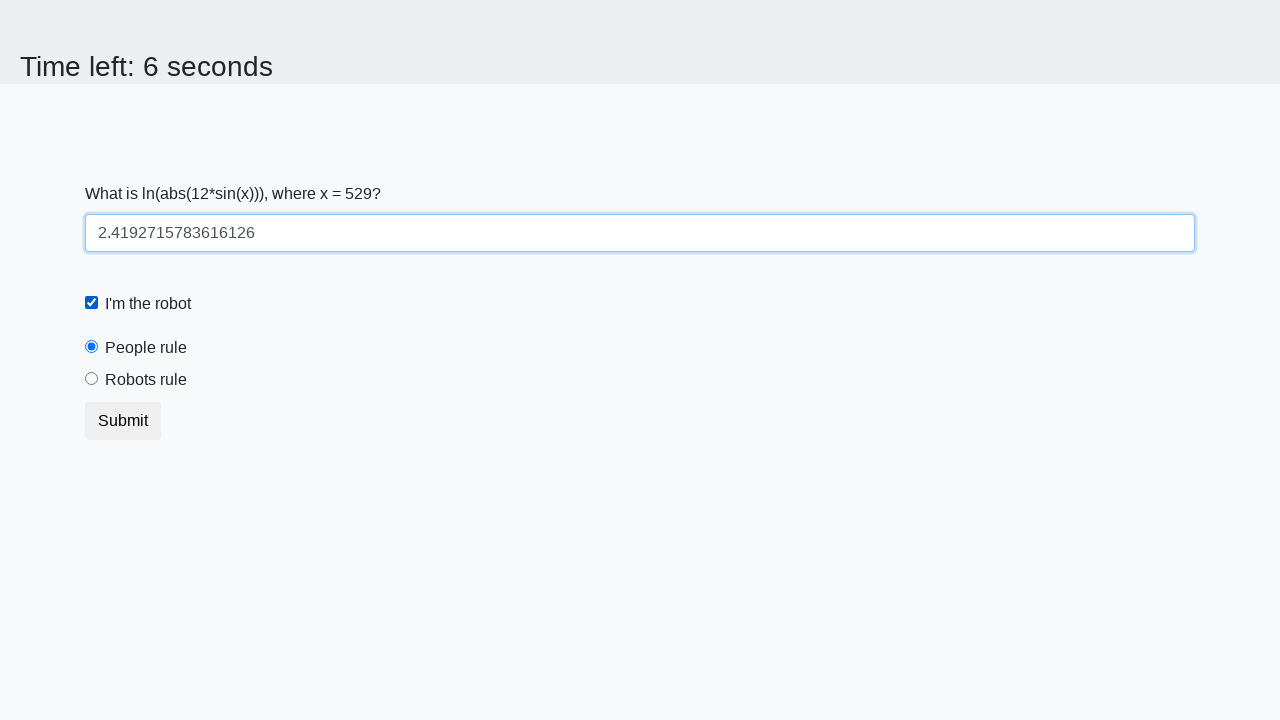

Selected the robots rule radio button at (146, 380) on label[for='robotsRule']
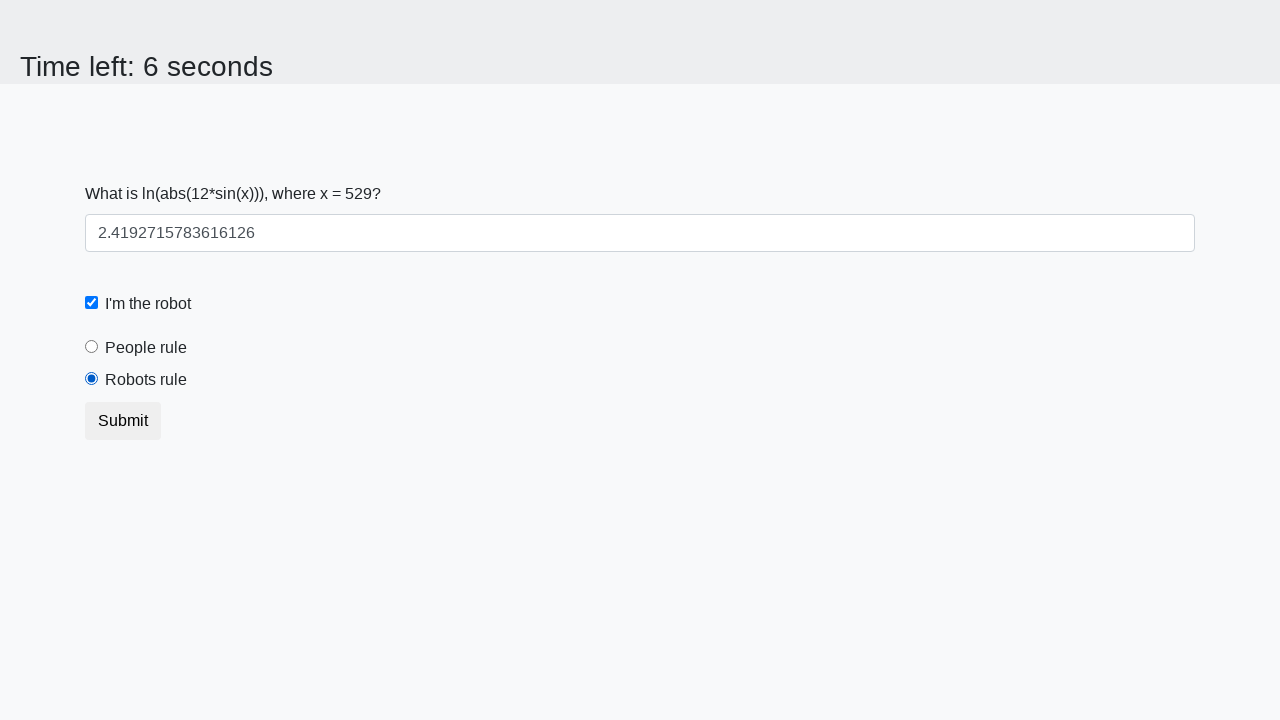

Clicked submit button to submit the math form at (123, 421) on button.btn
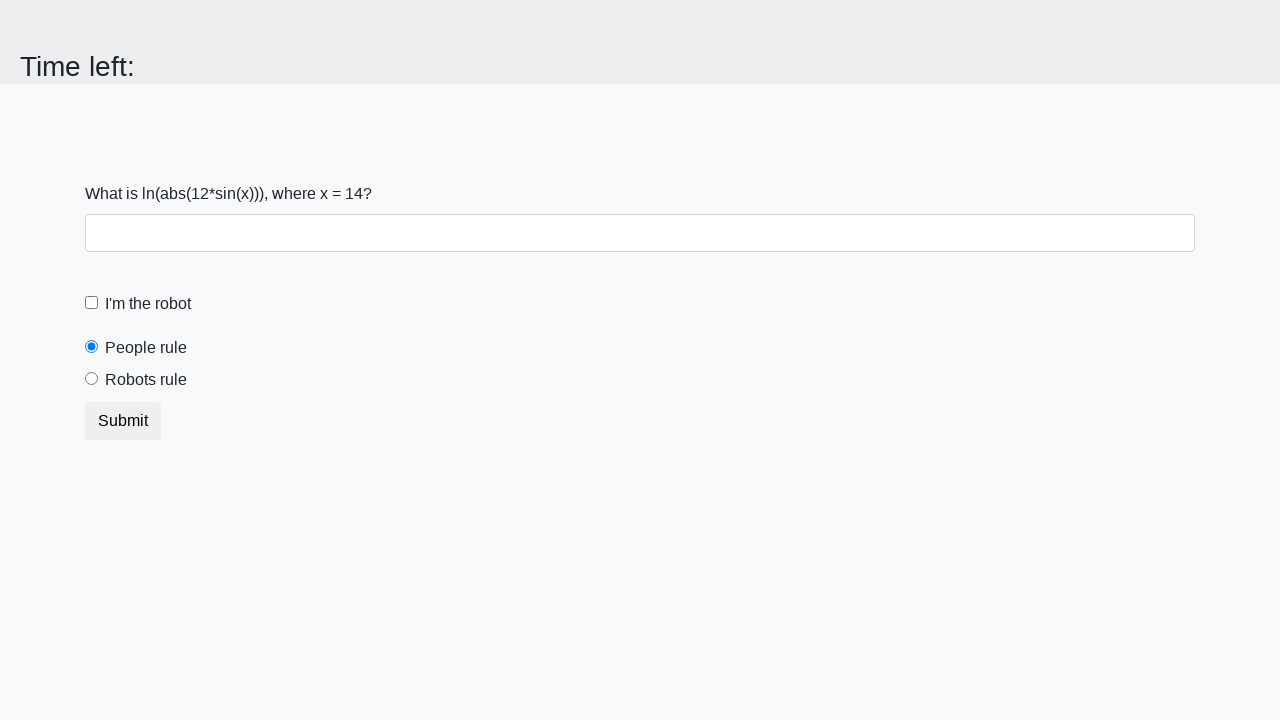

Waited for page to process form submission
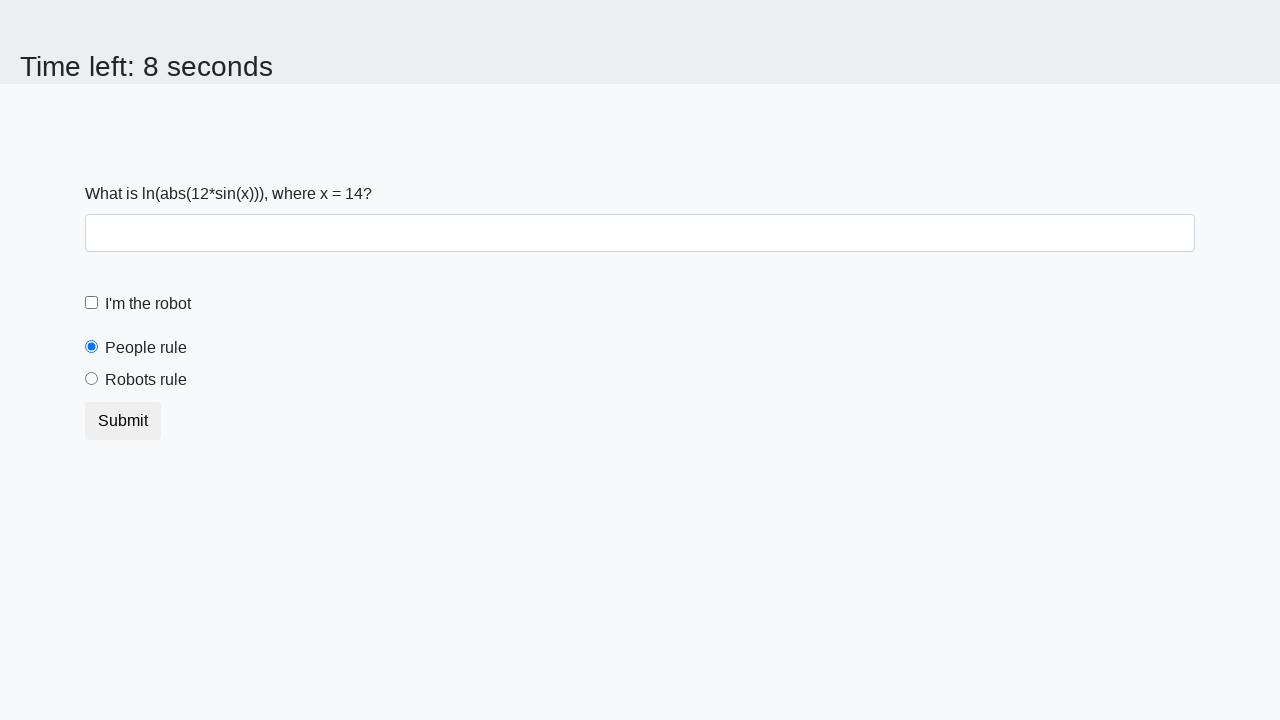

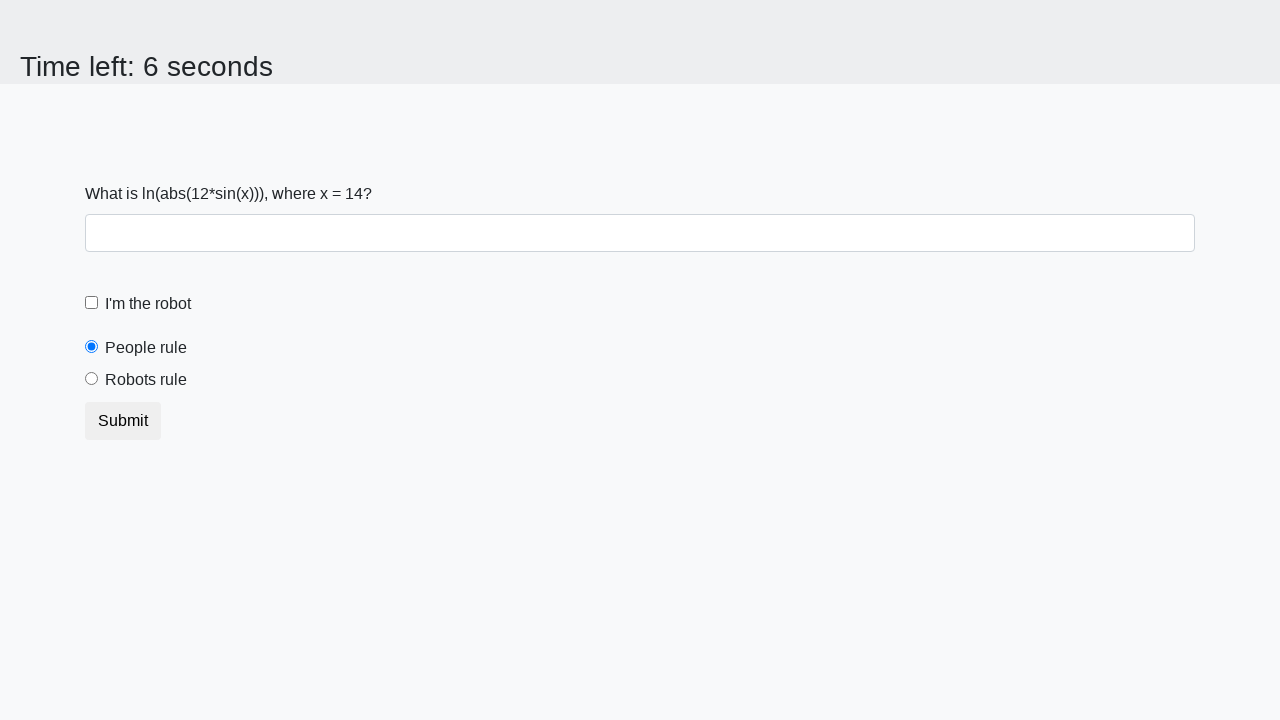